Tests clicking a blue button with dynamic class attributes 3 times and accepting the resulting alert dialogs on the UI Testing Playground site

Starting URL: http://uitestingplayground.com/classattr

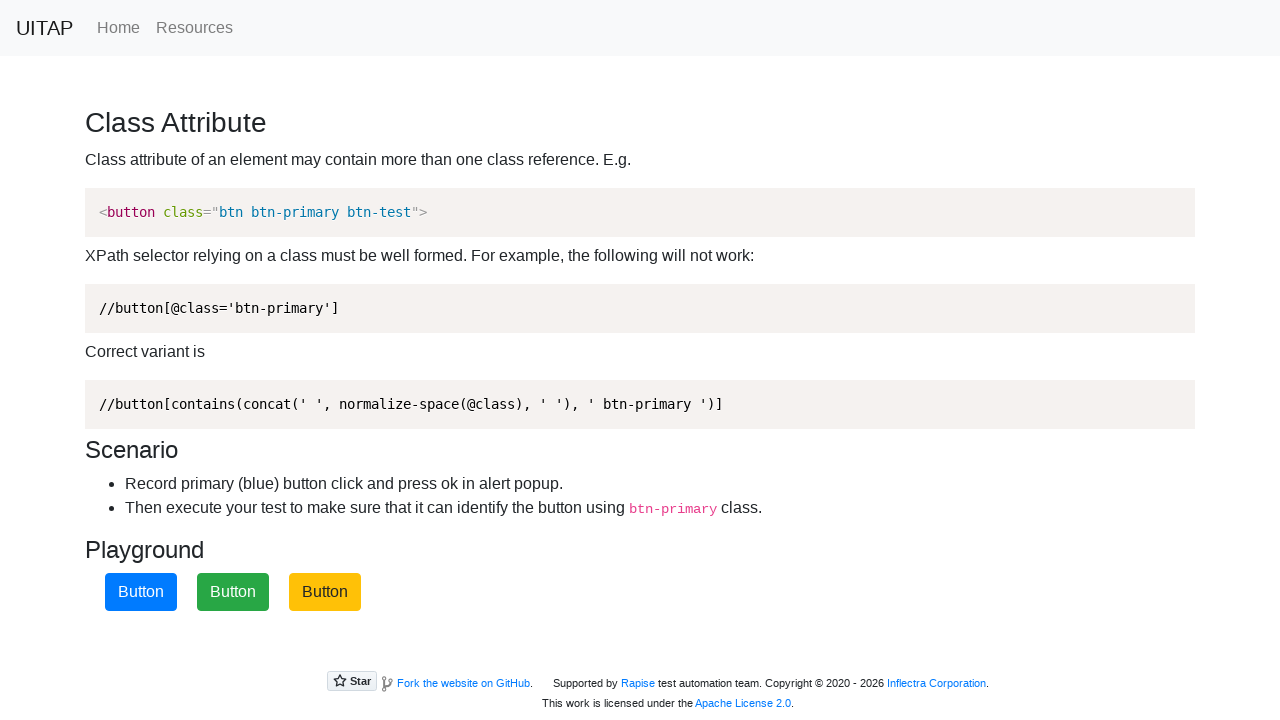

Navigated to UI Testing Playground classattr page
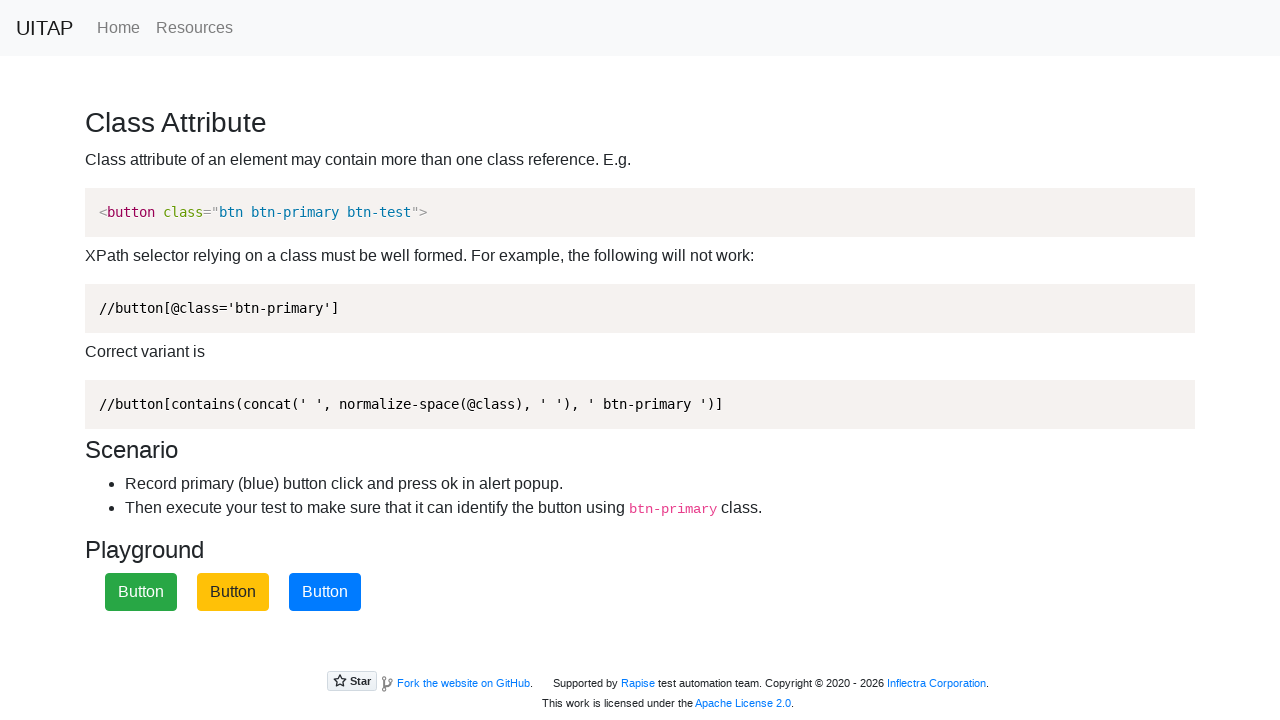

Clicked the blue button with dynamic class attributes at (325, 592) on xpath=//button[contains(concat(' ', normalize-space(@class), ' '), ' btn-primary
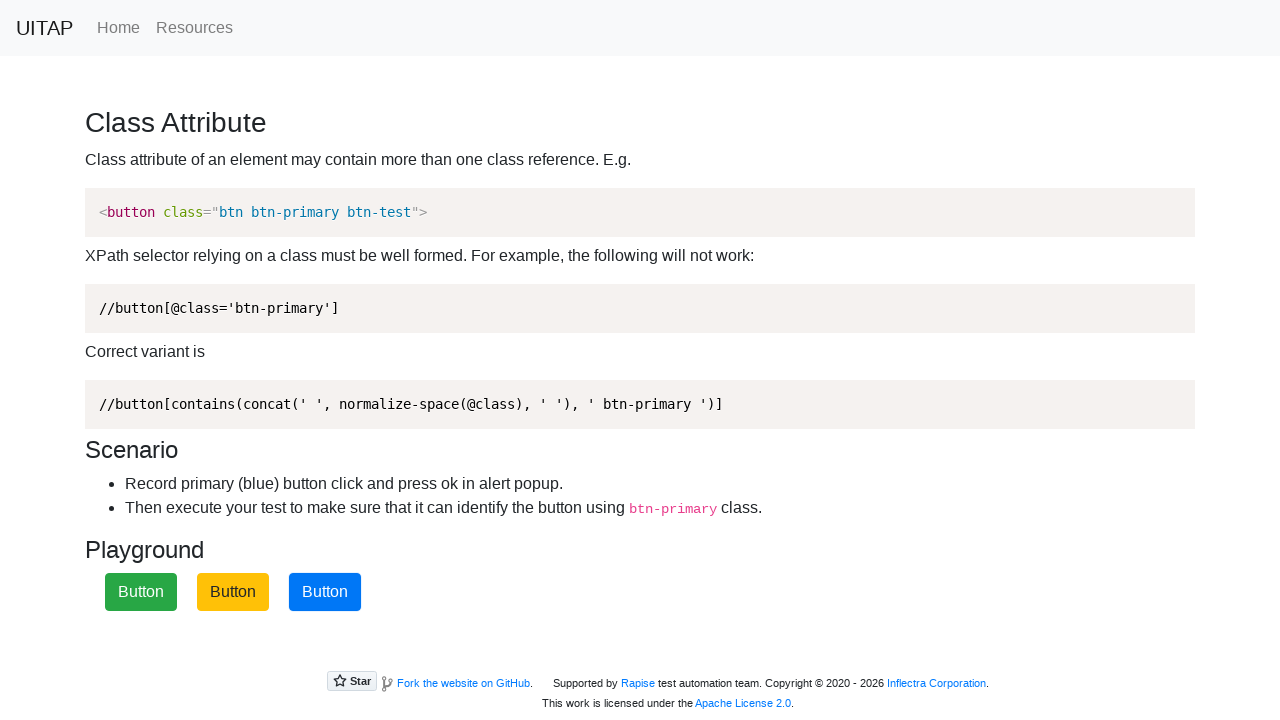

Alert dialog accepted
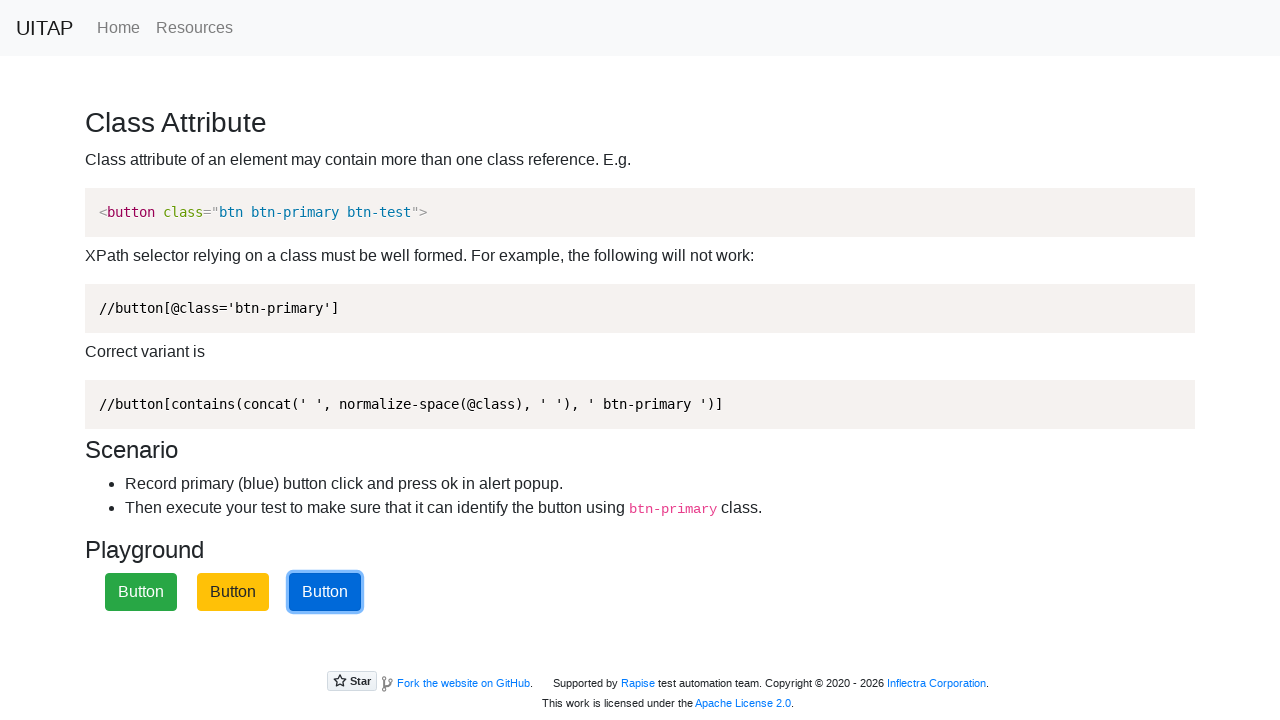

Waited for interaction to complete
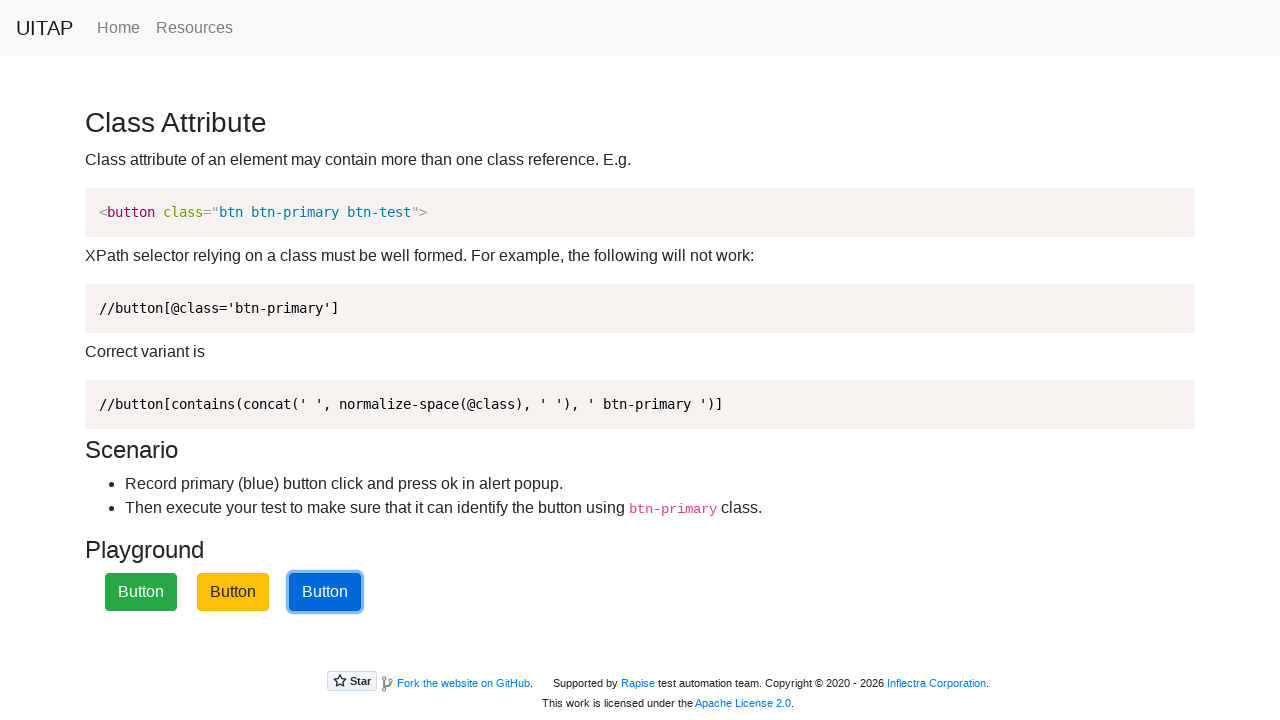

Clicked the blue button with dynamic class attributes at (325, 592) on xpath=//button[contains(concat(' ', normalize-space(@class), ' '), ' btn-primary
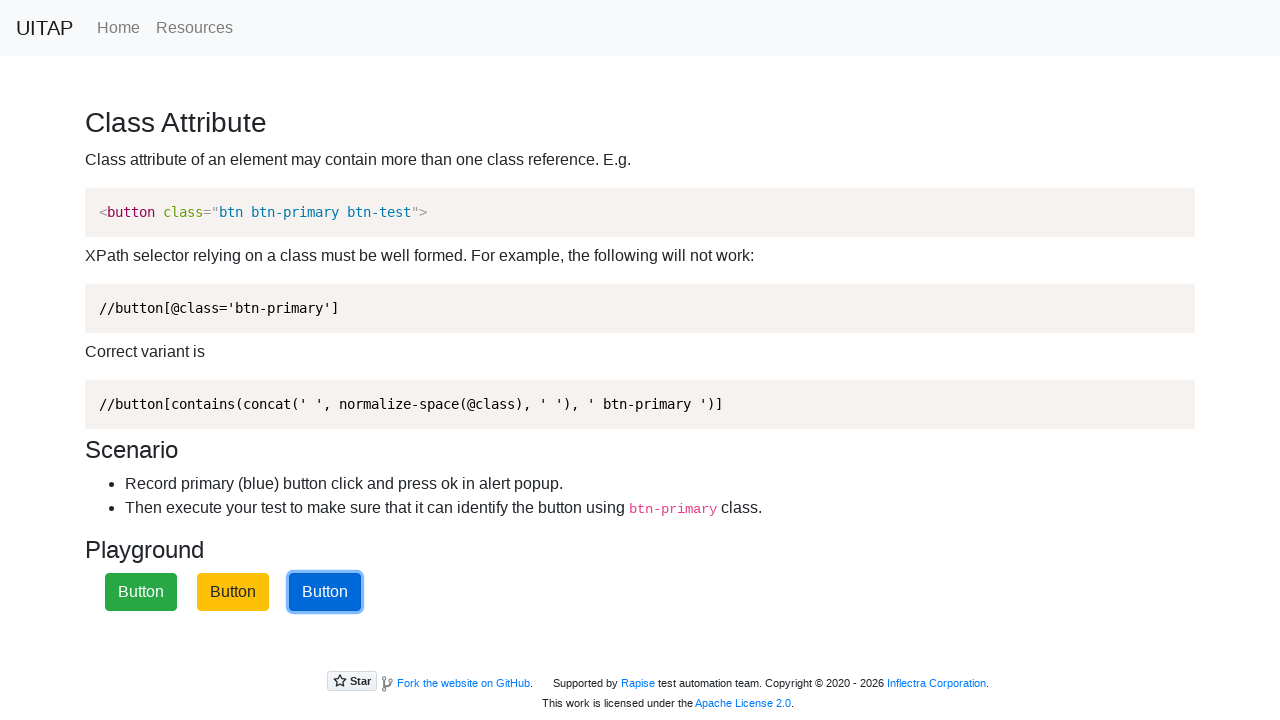

Alert dialog accepted
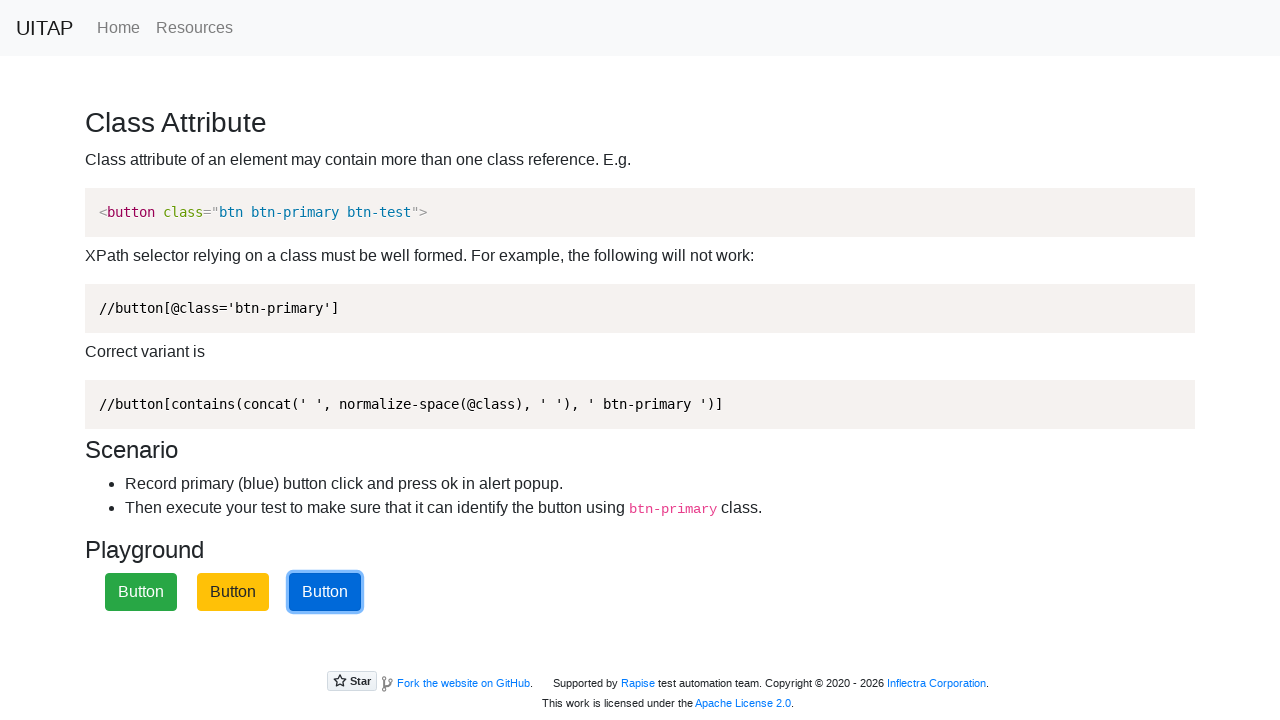

Waited for interaction to complete
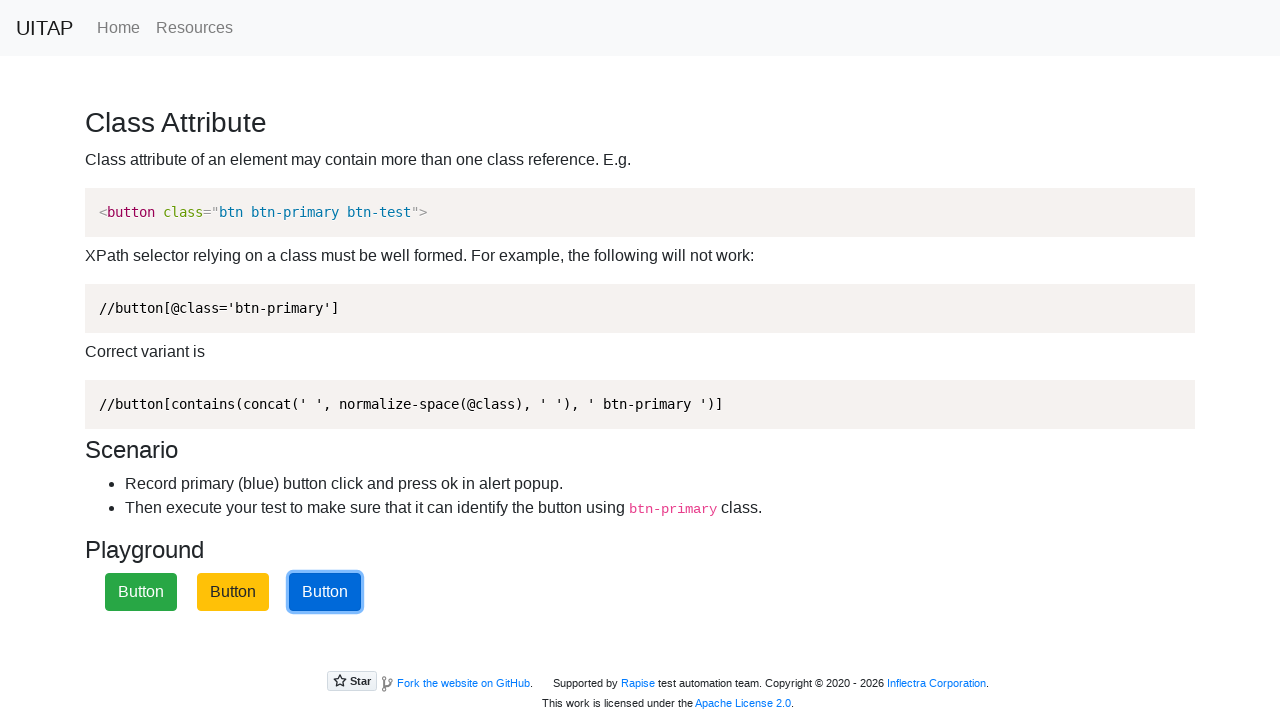

Clicked the blue button with dynamic class attributes at (325, 592) on xpath=//button[contains(concat(' ', normalize-space(@class), ' '), ' btn-primary
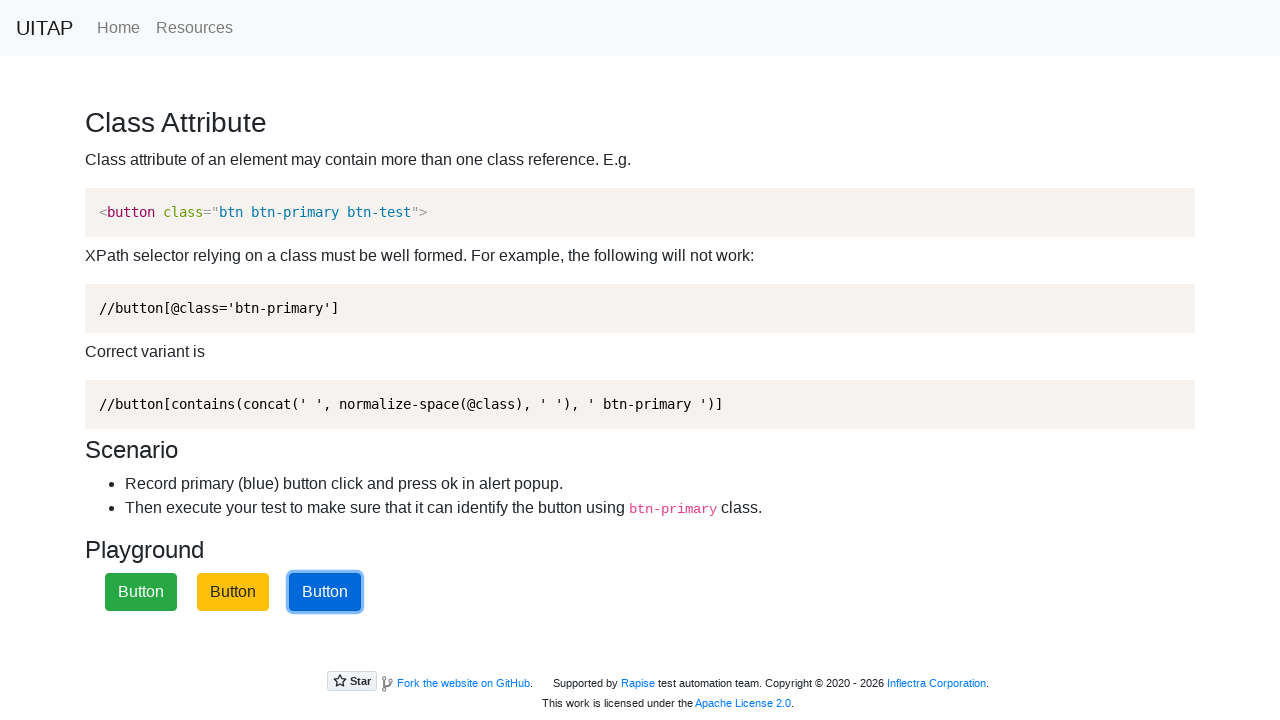

Alert dialog accepted
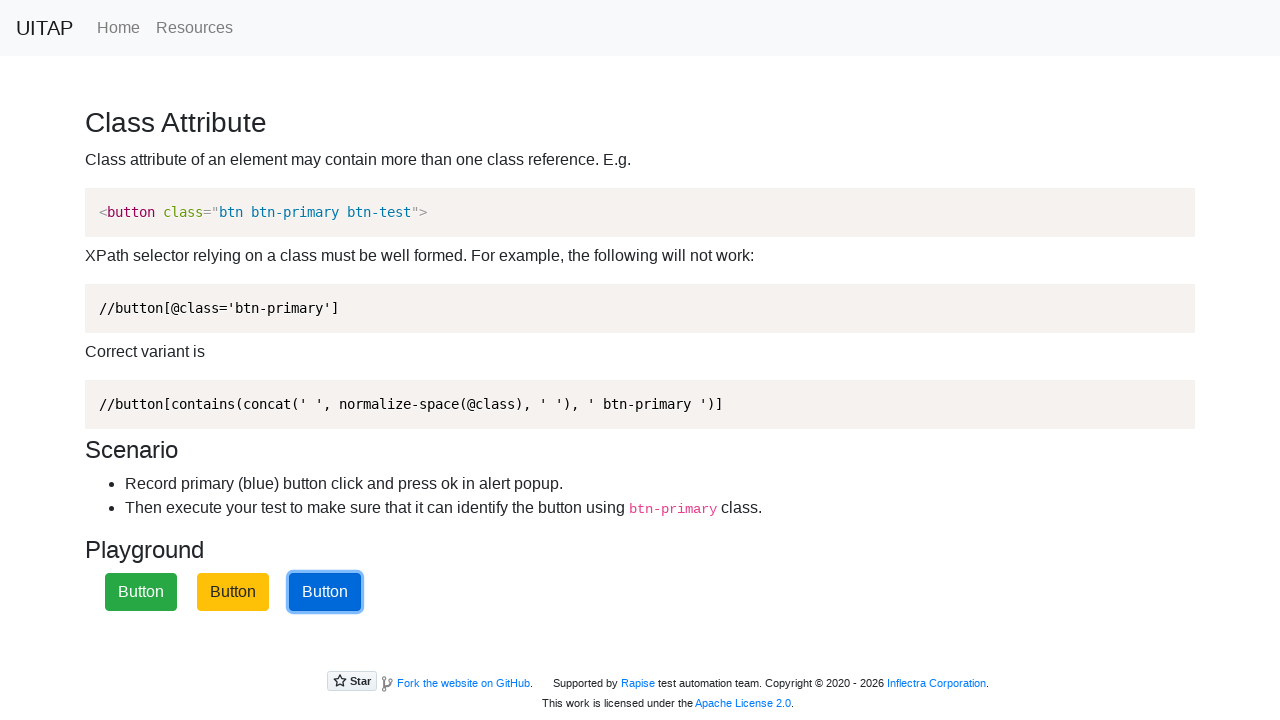

Waited for interaction to complete
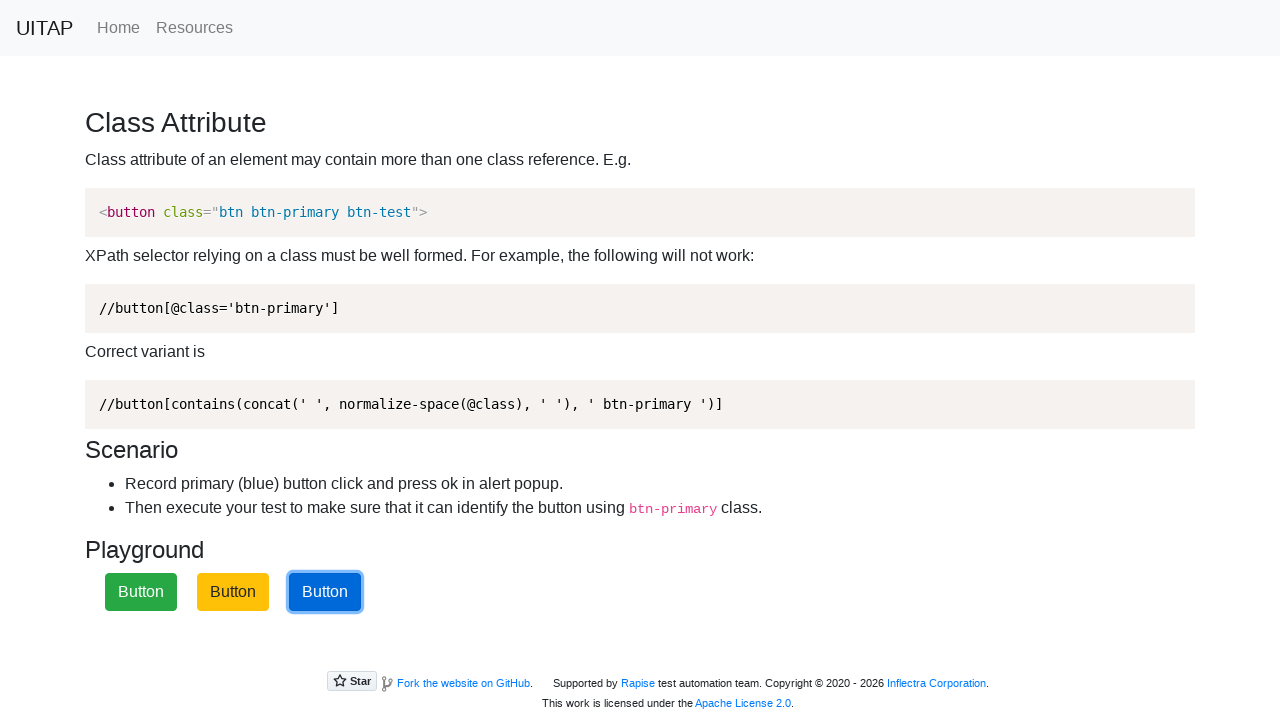

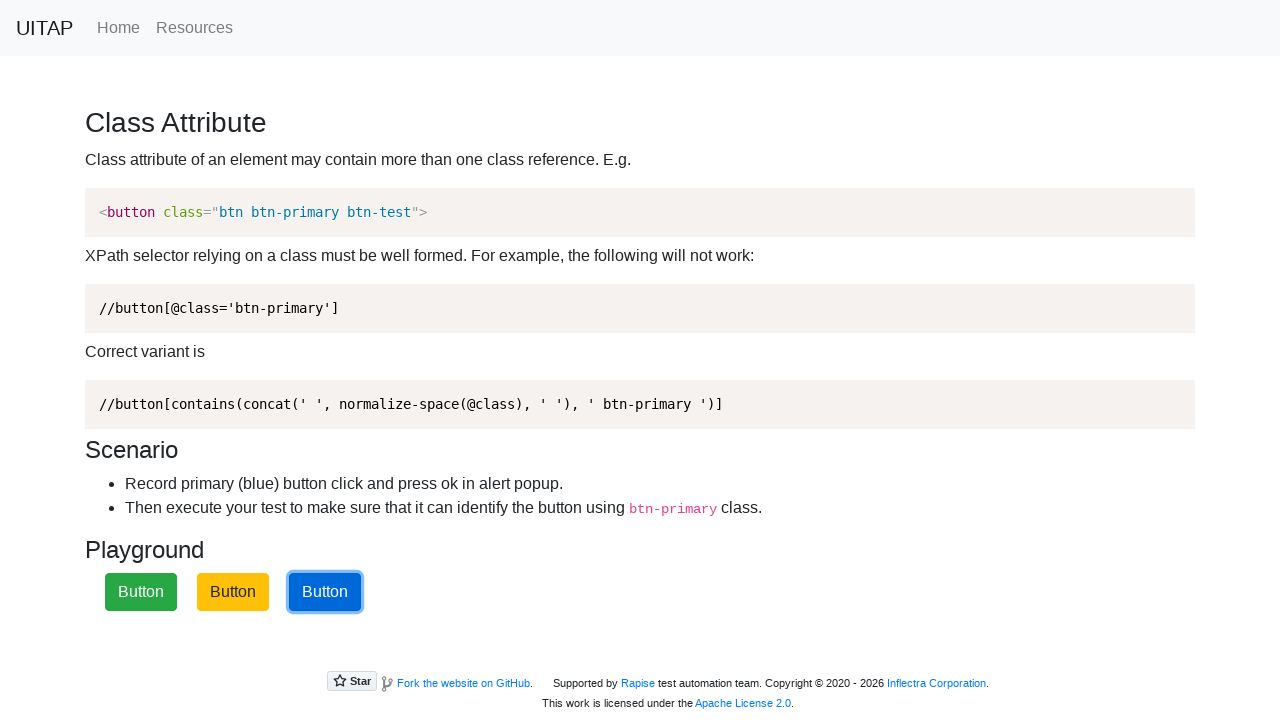